Tests window handling by clicking a link that opens a new window, switching to it, and verifying the title

Starting URL: https://practice.cydeo.com/windows

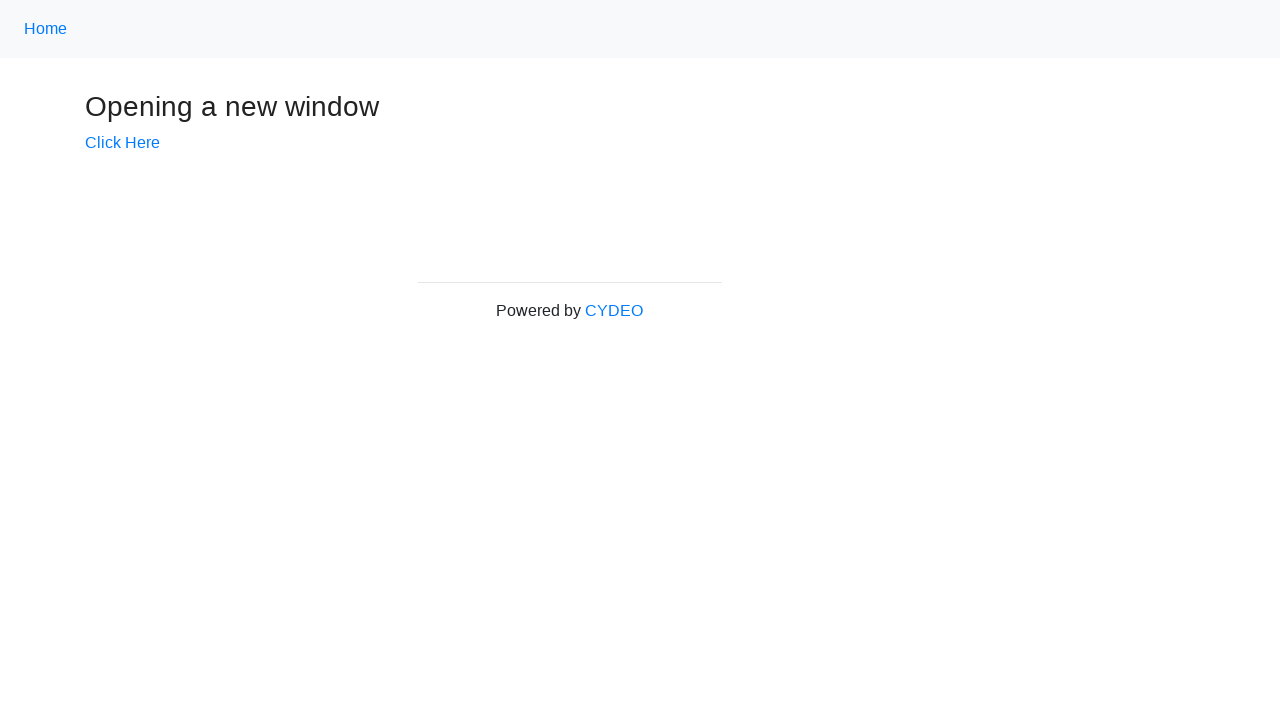

Verified initial page title is 'Windows'
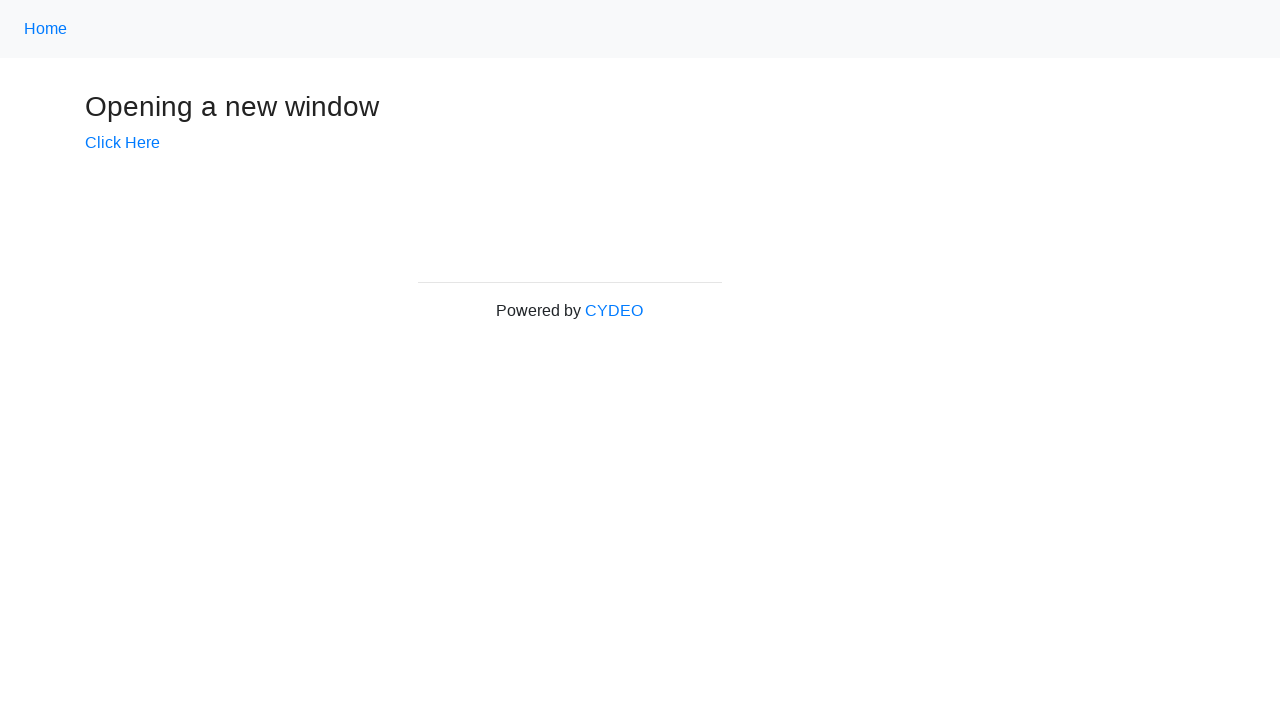

Clicked 'Click Here' link to open new window at (122, 143) on text='Click Here'
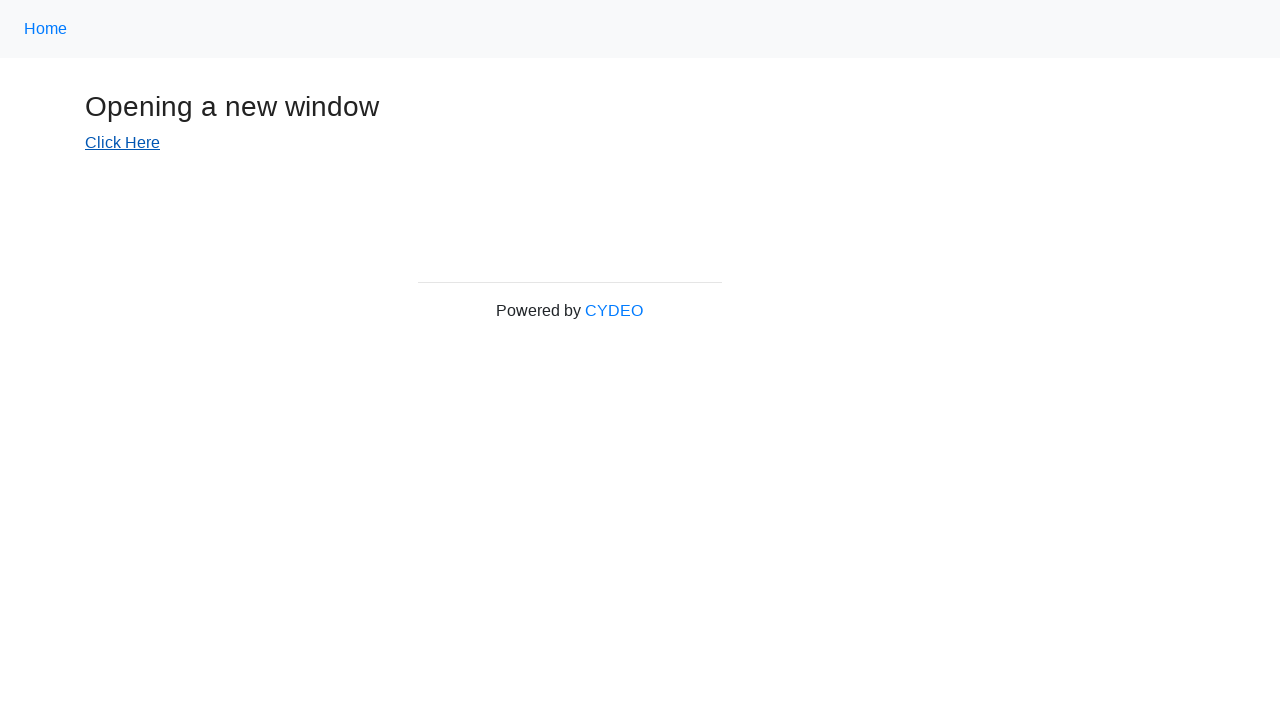

New window page loaded successfully
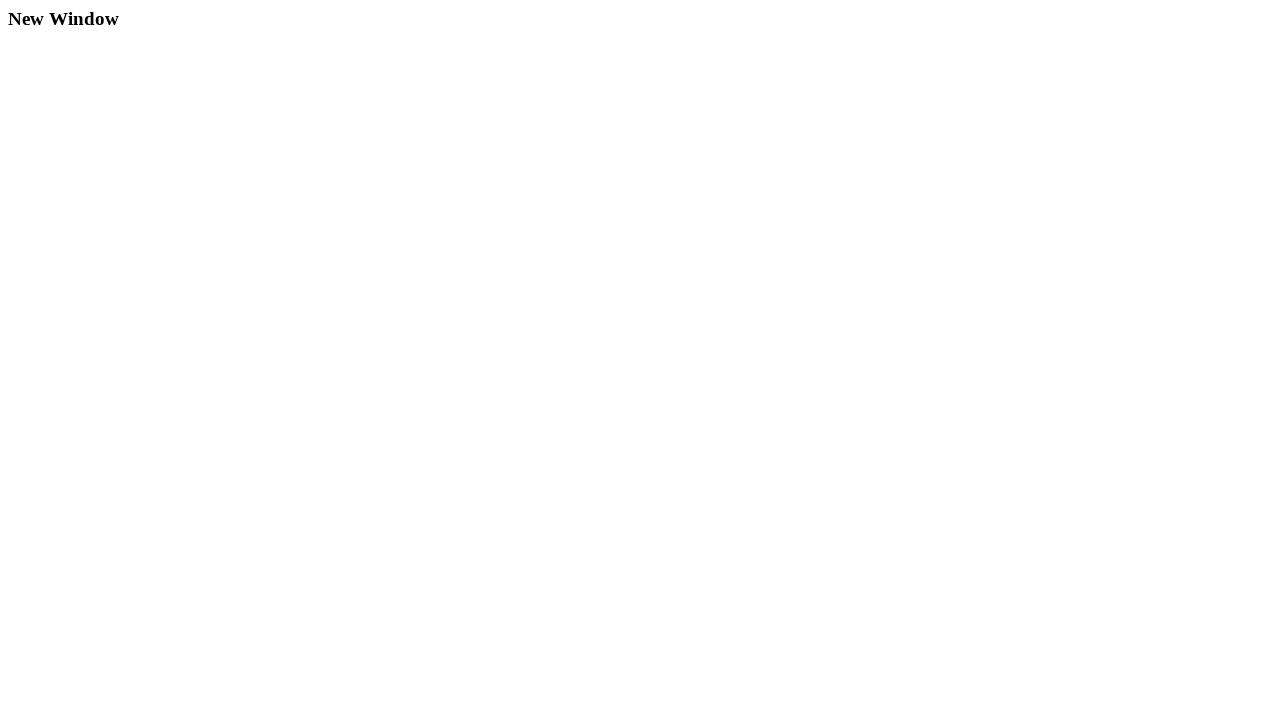

Verified new window title is 'New Window'
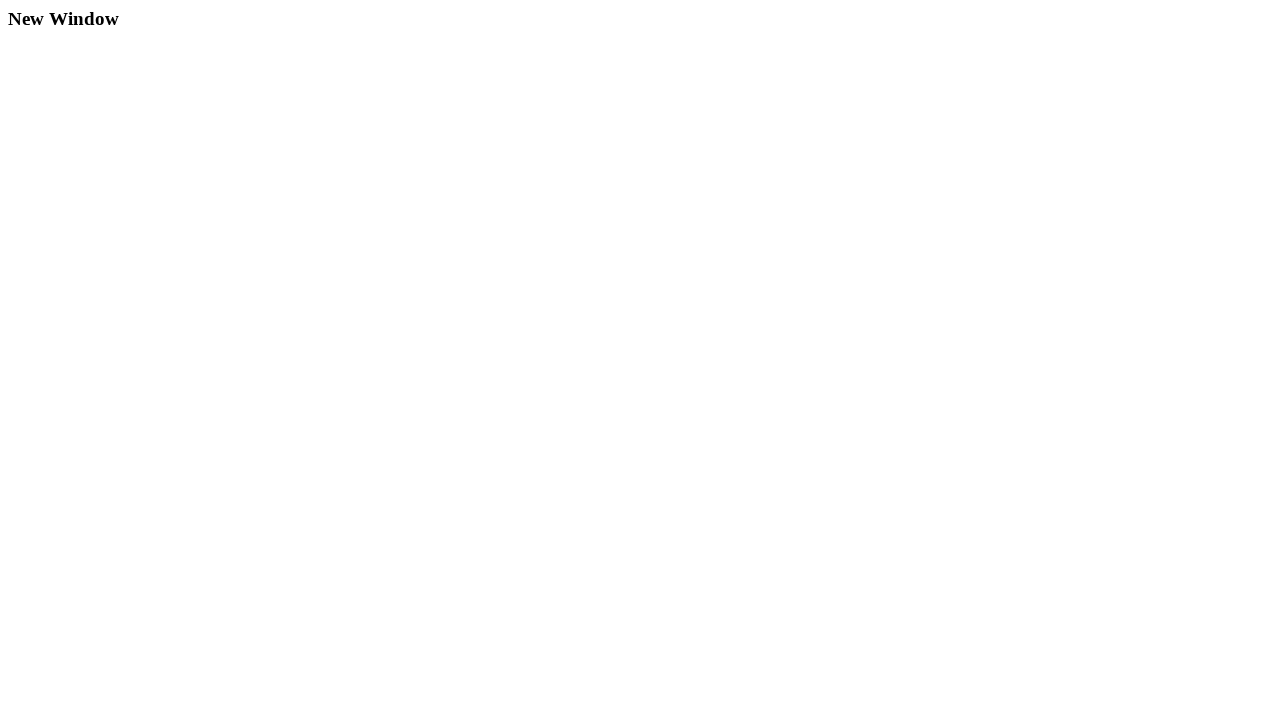

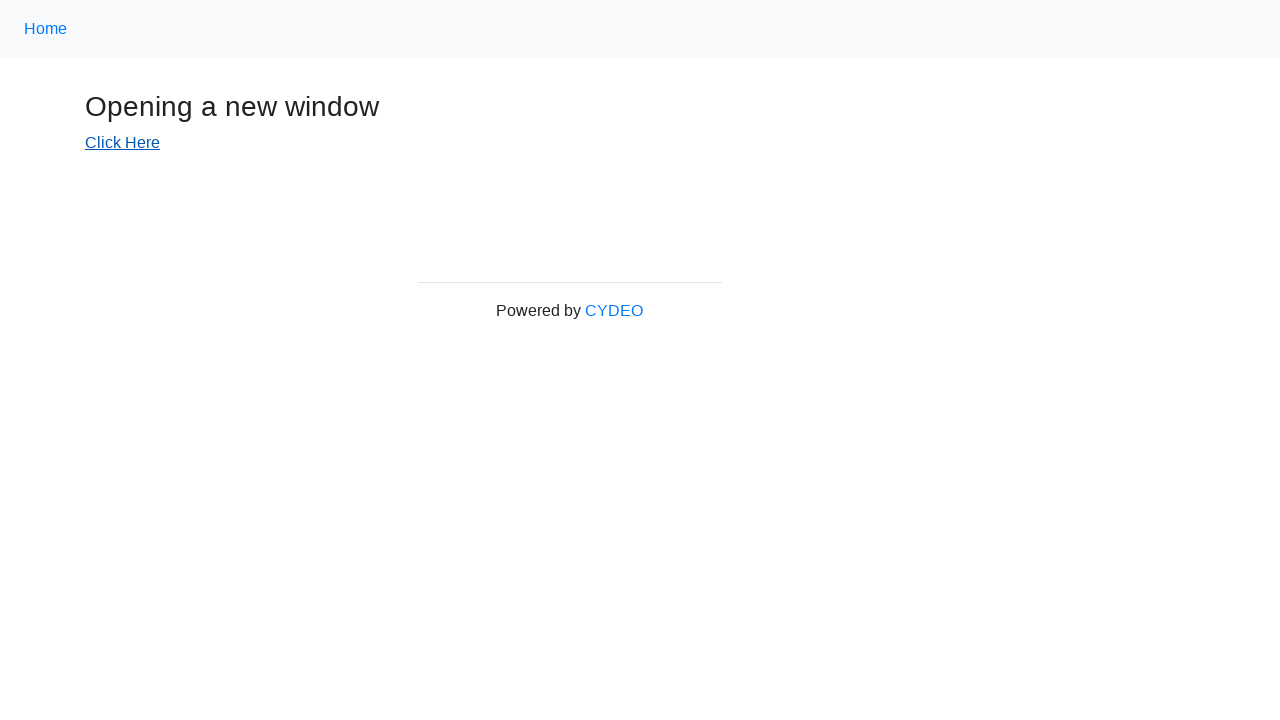